Opens the Buttons section and performs double click, right click, and regular click actions on the respective buttons to verify the click messages appear.

Starting URL: https://demoqa.com/elements

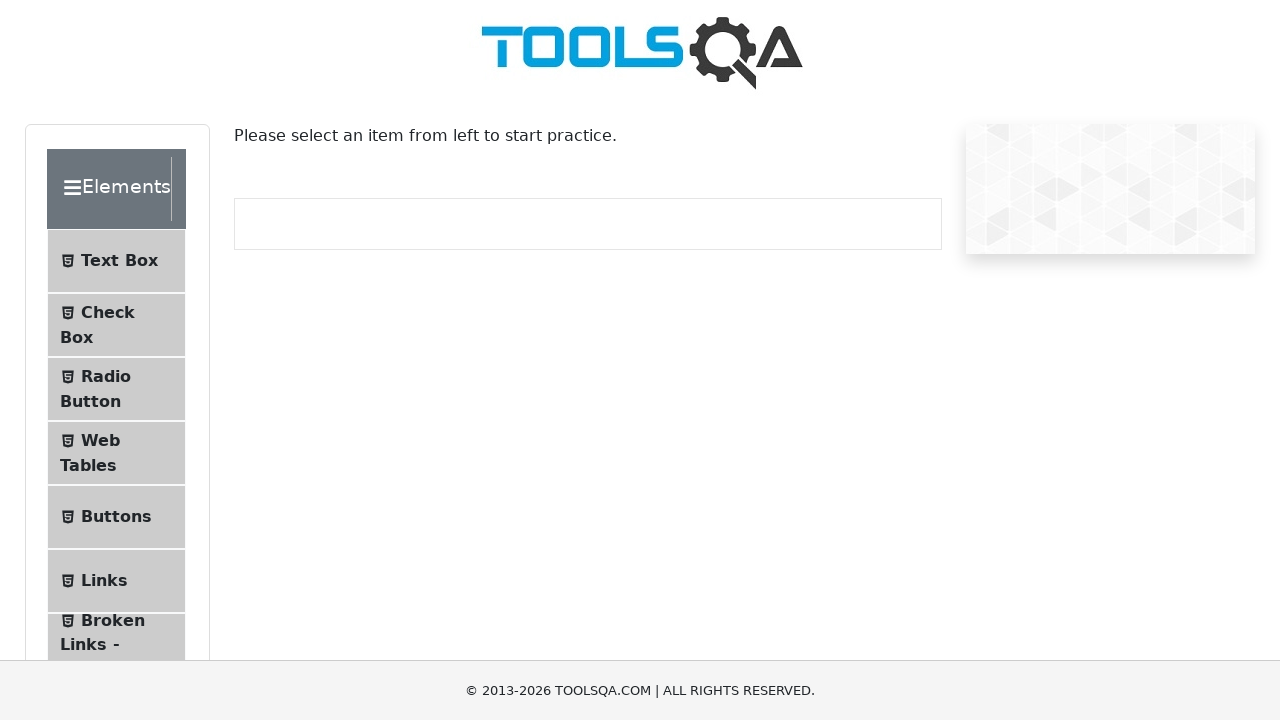

Clicked on Buttons menu item at (116, 517) on text=Buttons
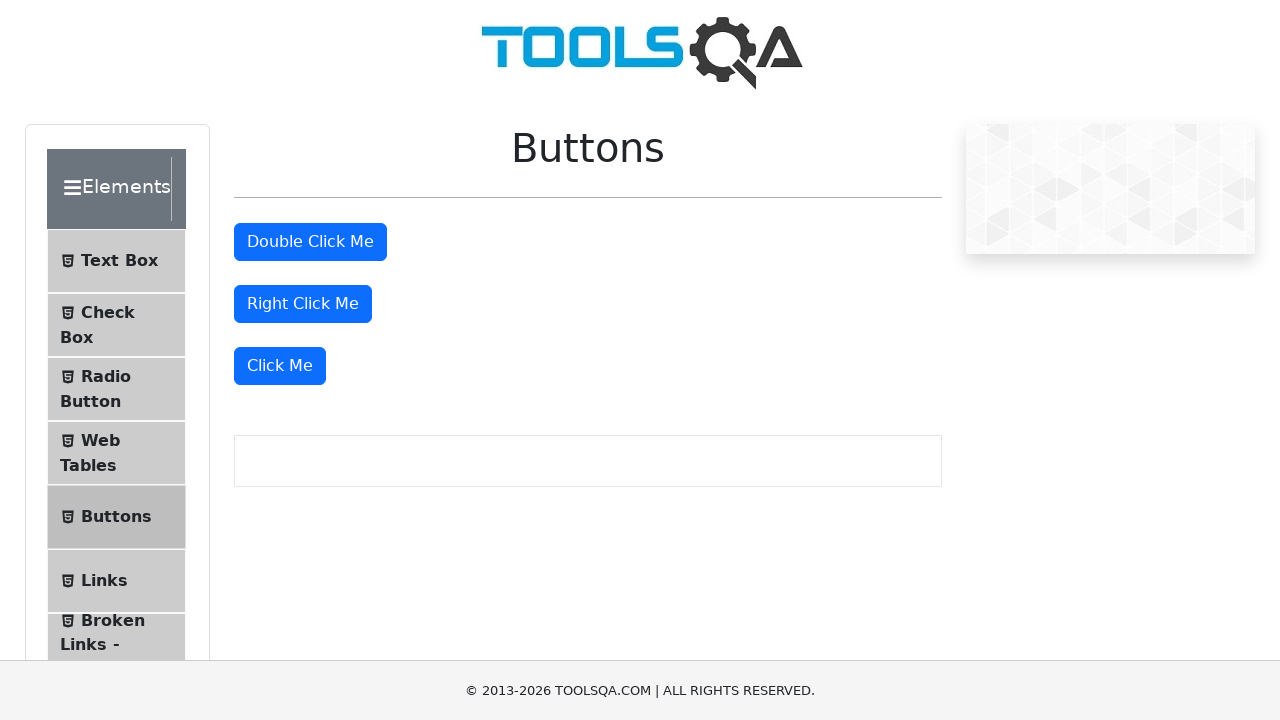

Double clicked on the first button at (310, 242) on .btn-primary >> nth=0
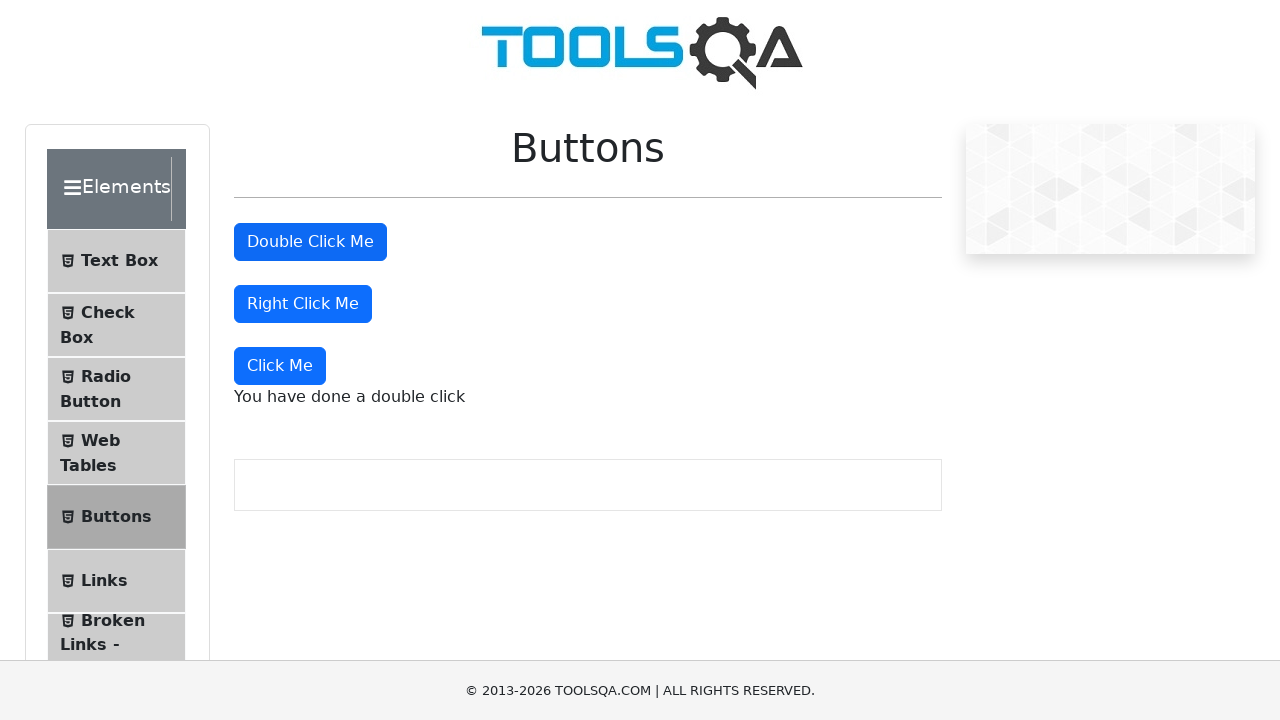

Double click message appeared
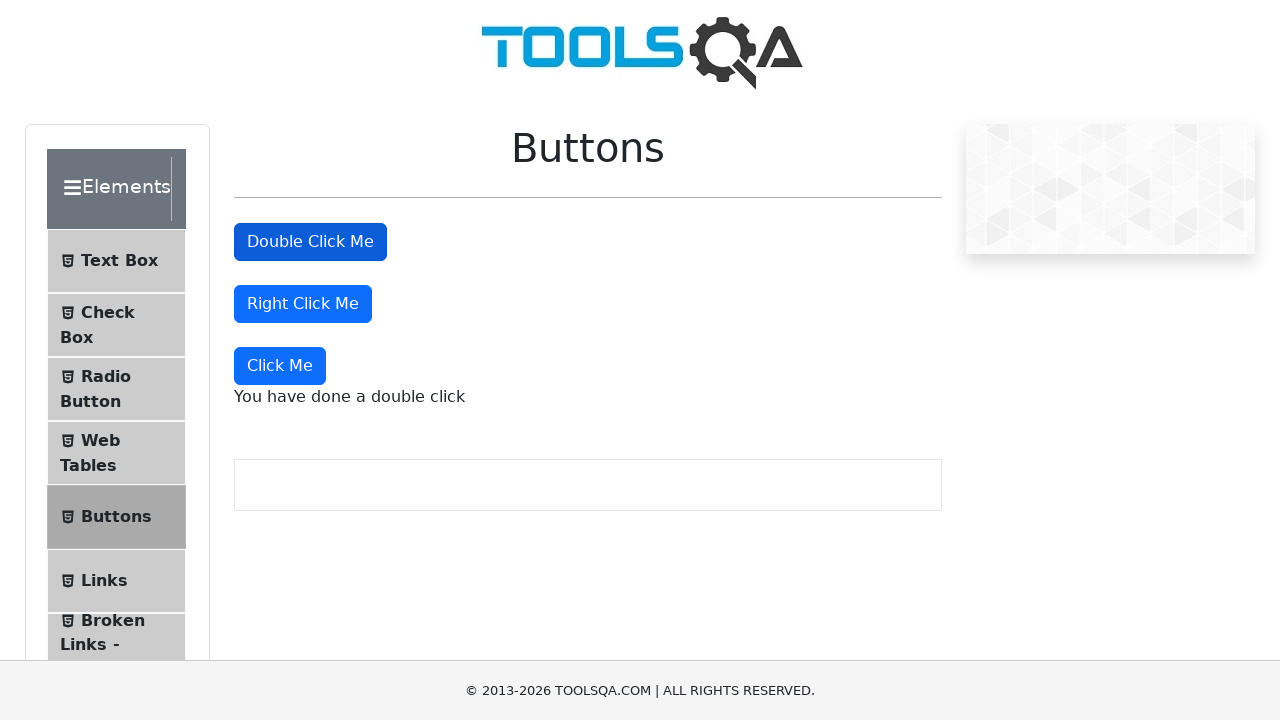

Right clicked on the second button at (303, 304) on .btn-primary >> nth=1
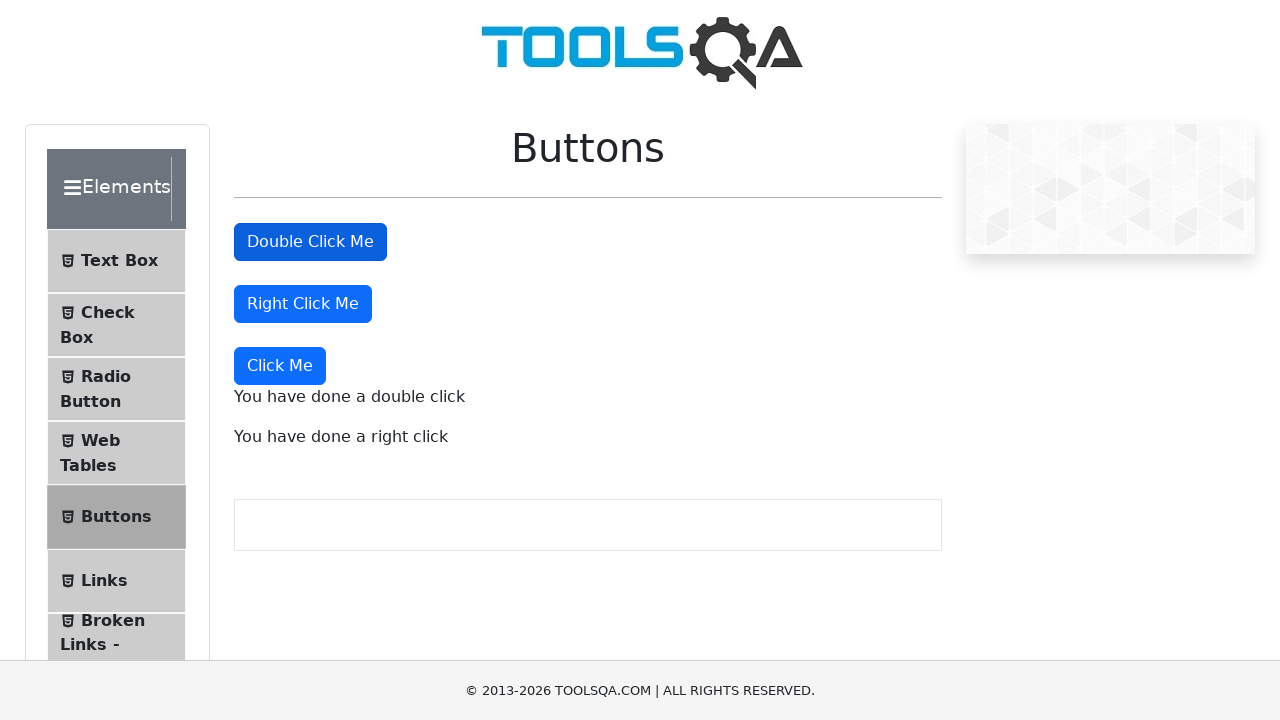

Right click message appeared
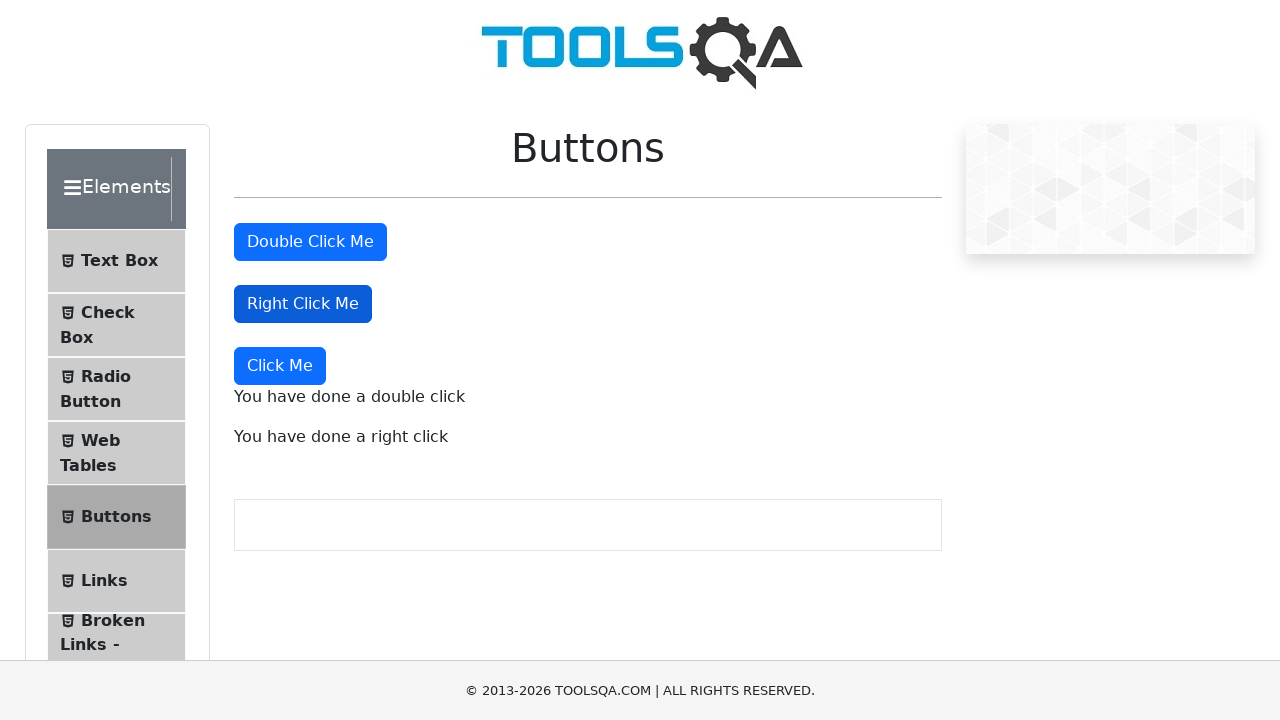

Clicked on the third button at (280, 366) on .btn-primary >> nth=2
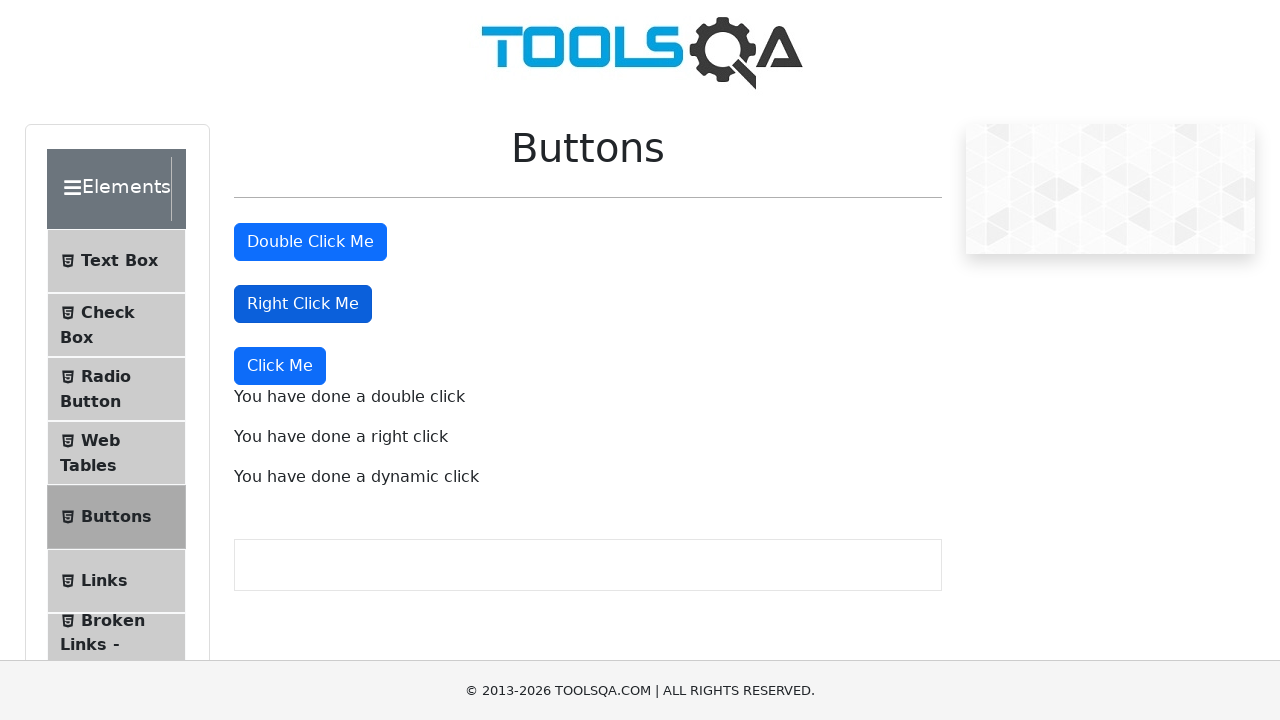

Dynamic click message appeared
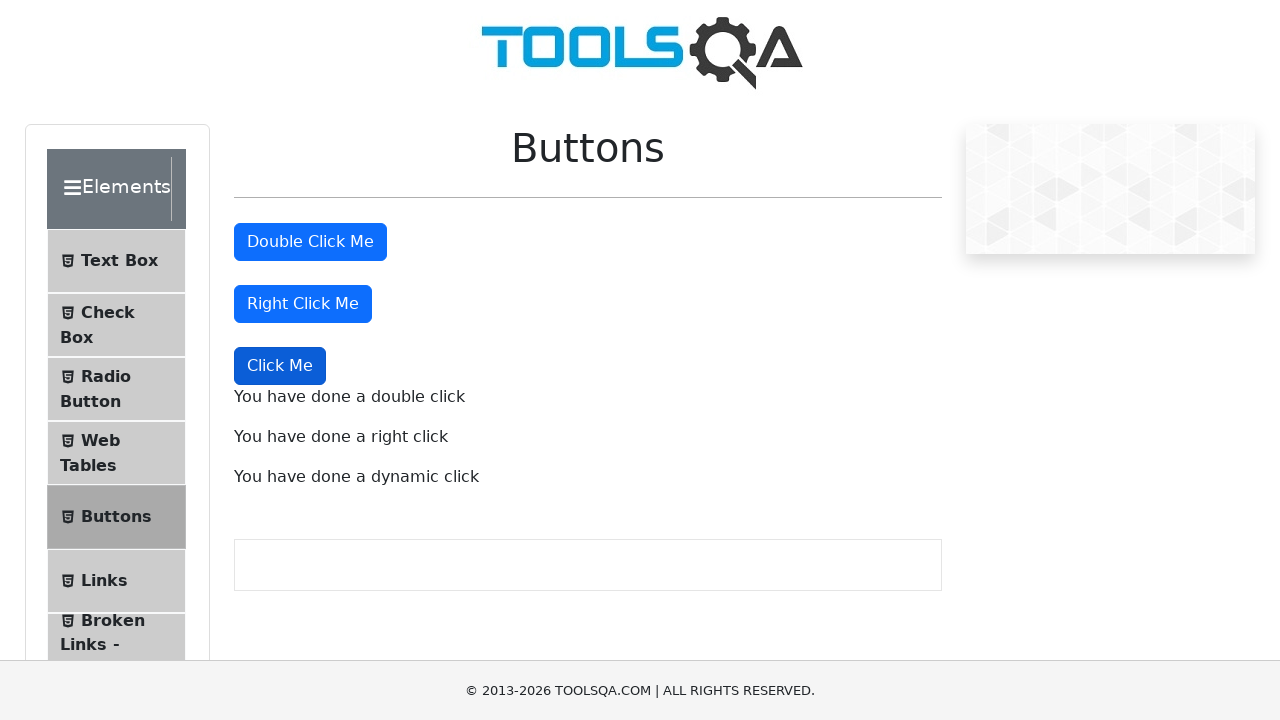

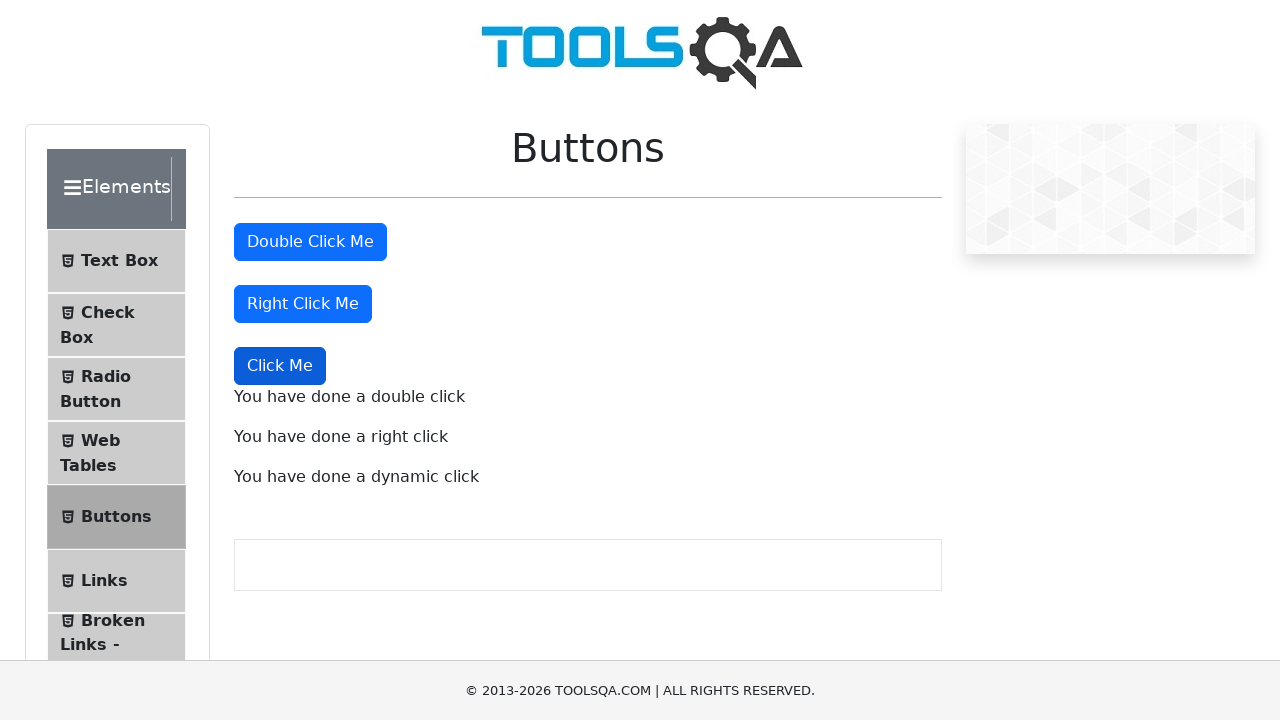